Tests the contact form functionality on an LMS website by navigating to the Contact page, filling out the form with name, email, and message, submitting it, and verifying the confirmation message appears.

Starting URL: https://alchemy.hguy.co/lms/

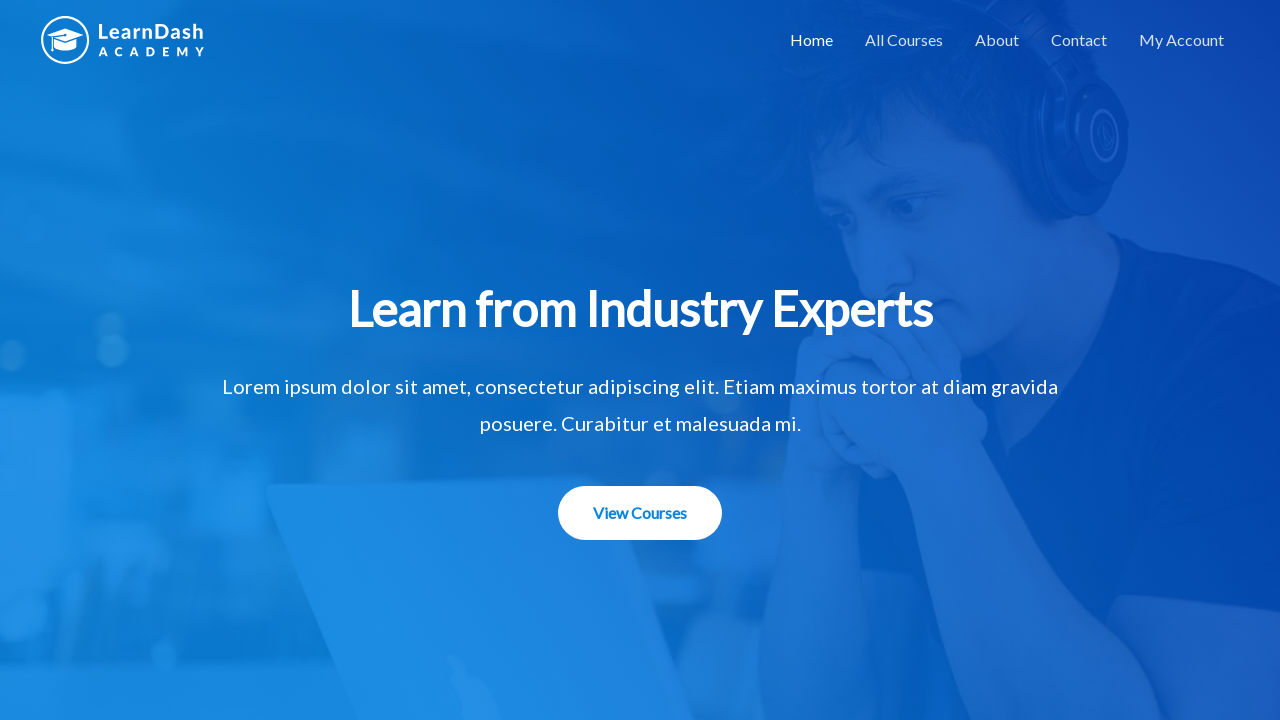

Main page heading loaded successfully
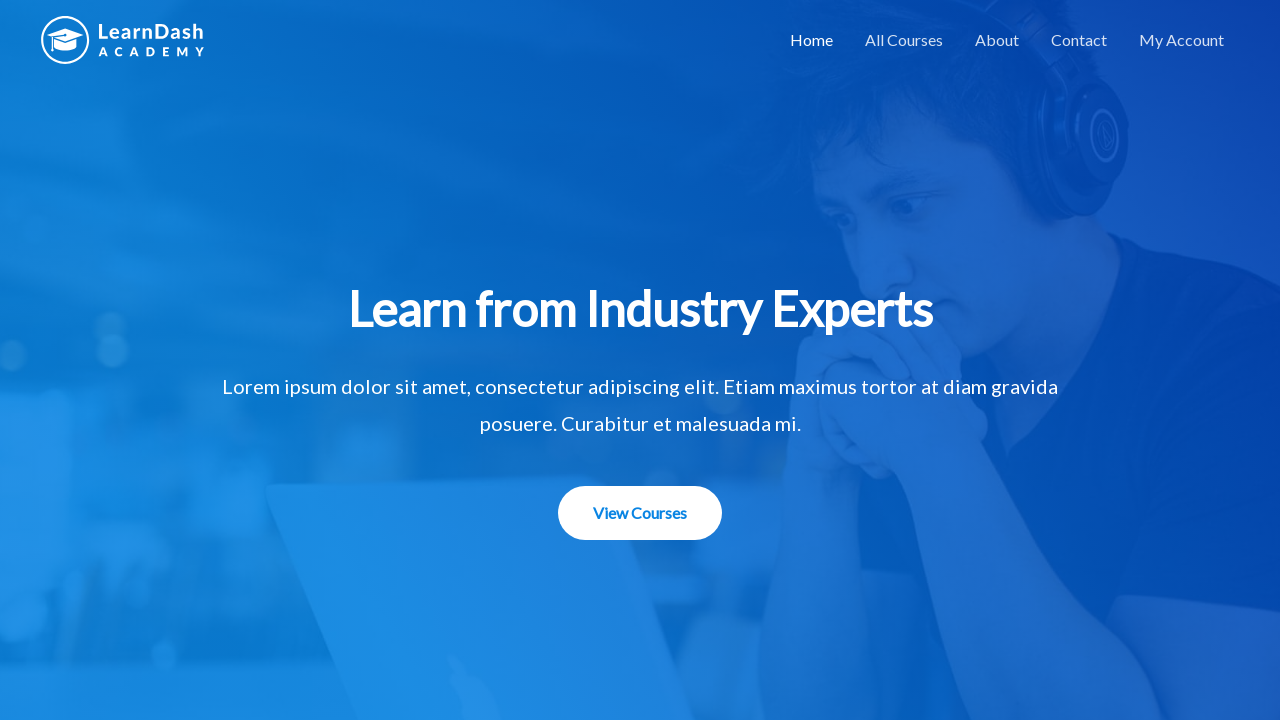

Clicked on Contact link at (1079, 40) on xpath=//a[text()='Contact']
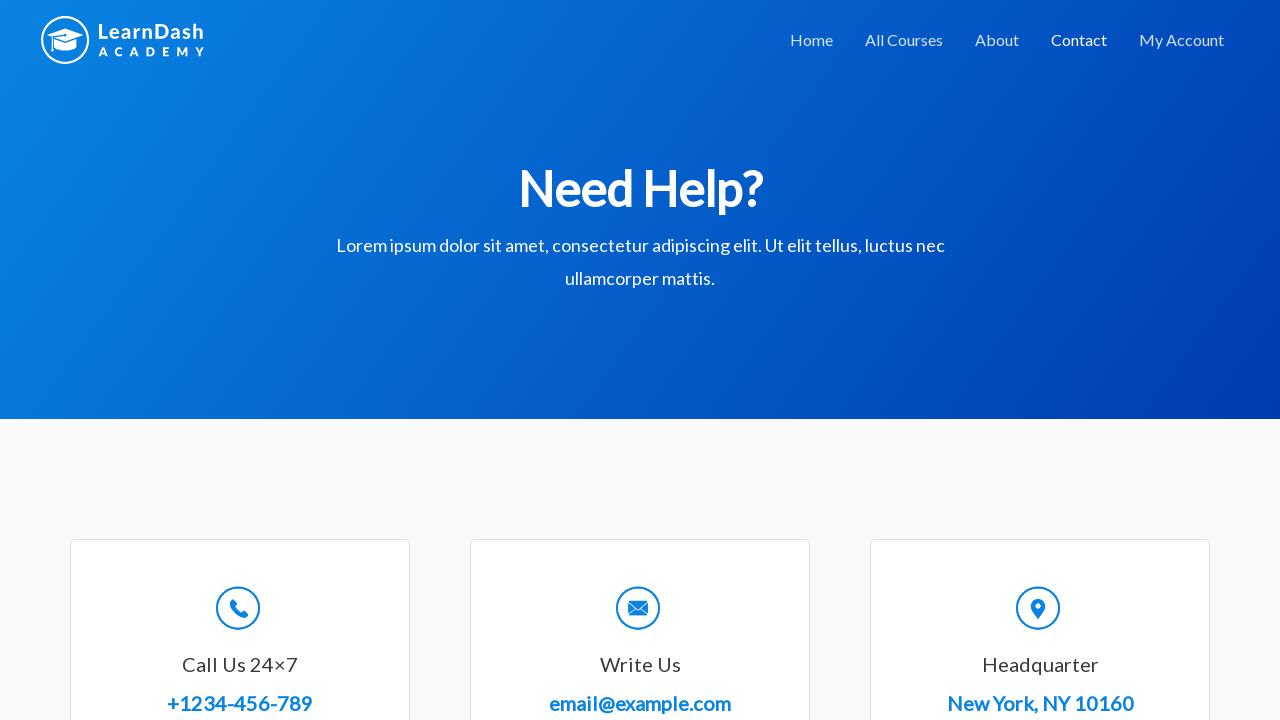

Contact page loaded
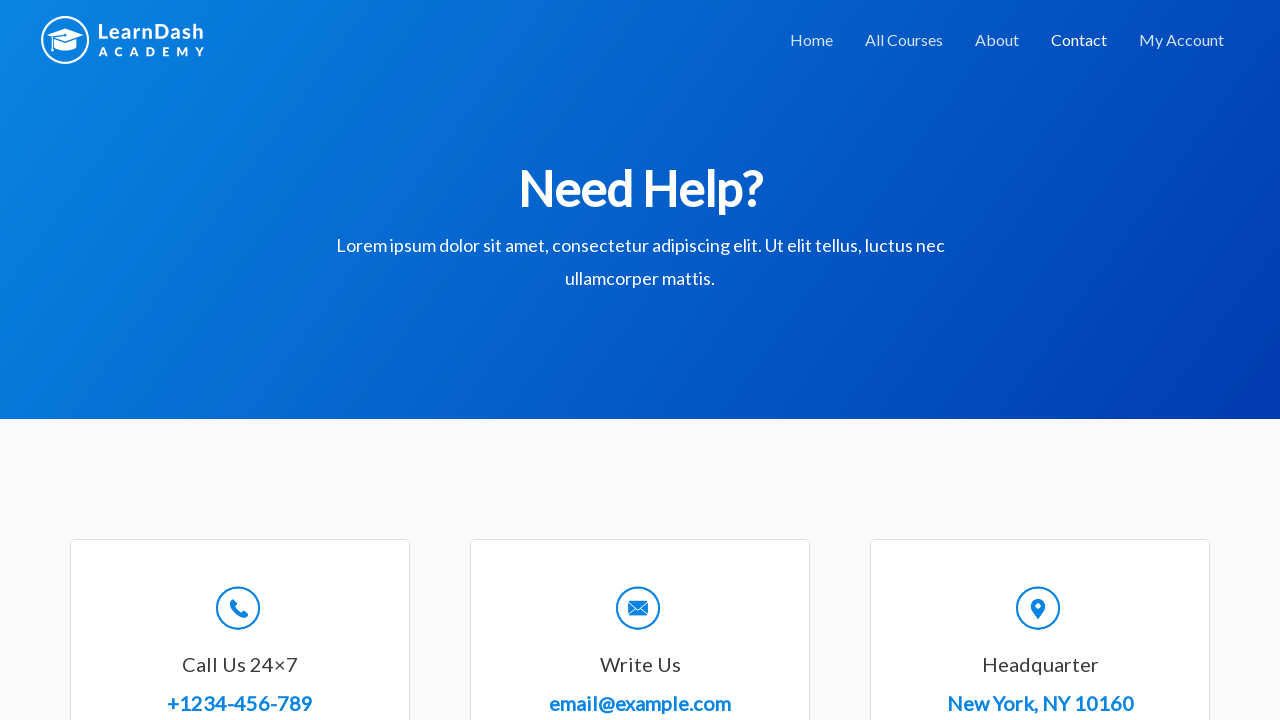

Filled name field with 'Maria Johnson' on input[name='wpforms[fields][0]']
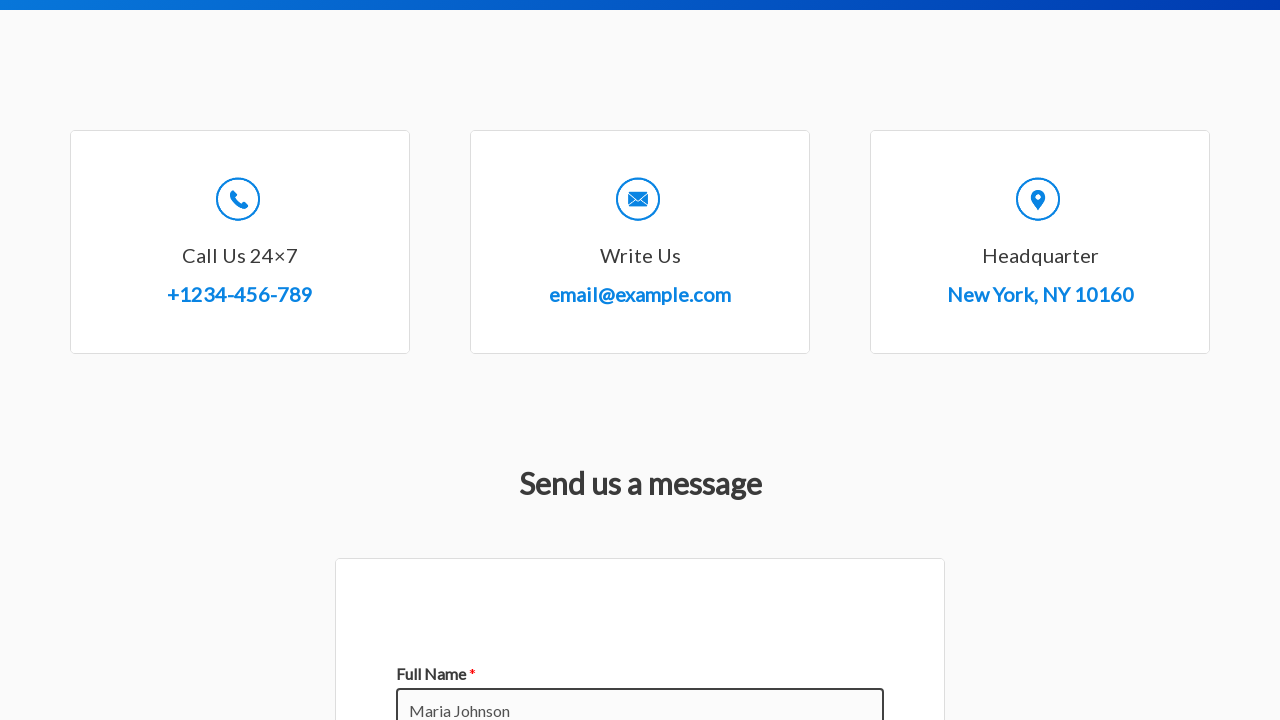

Filled email field with 'maria.johnson87@gmail.com' on input[name='wpforms[fields][1]']
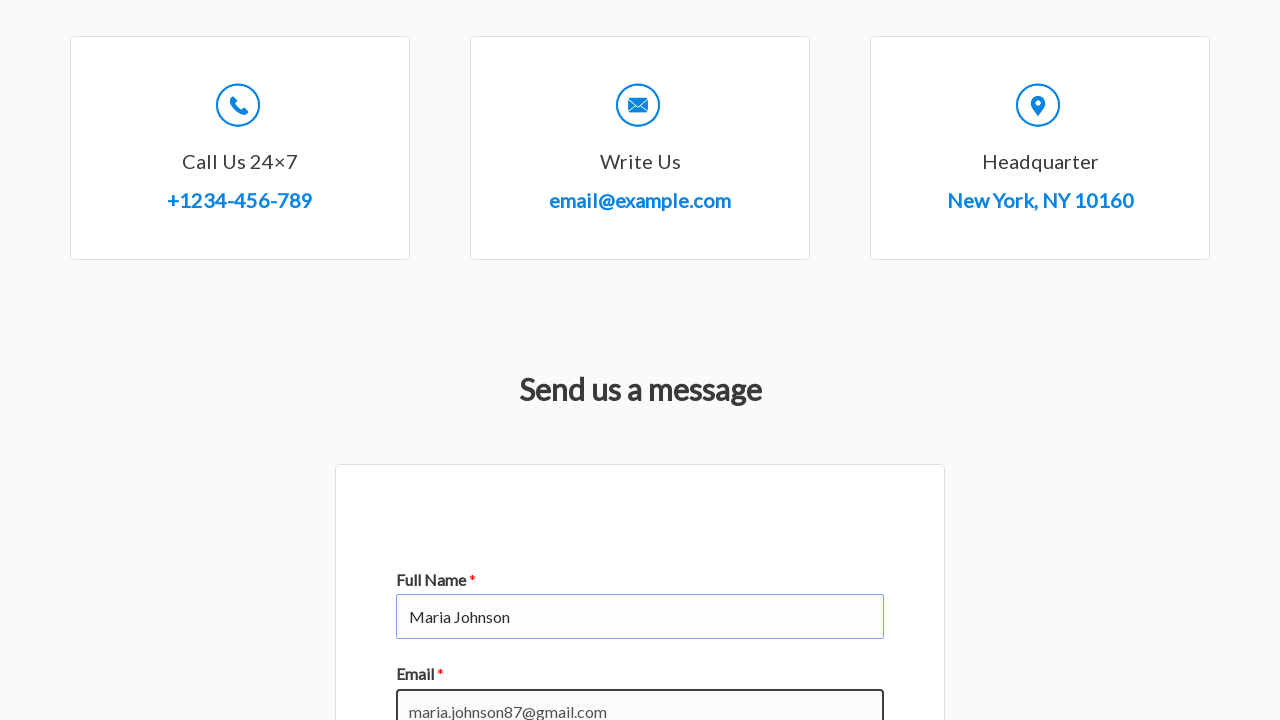

Filled message field with course enrollment inquiry on textarea[name='wpforms[fields][2]']
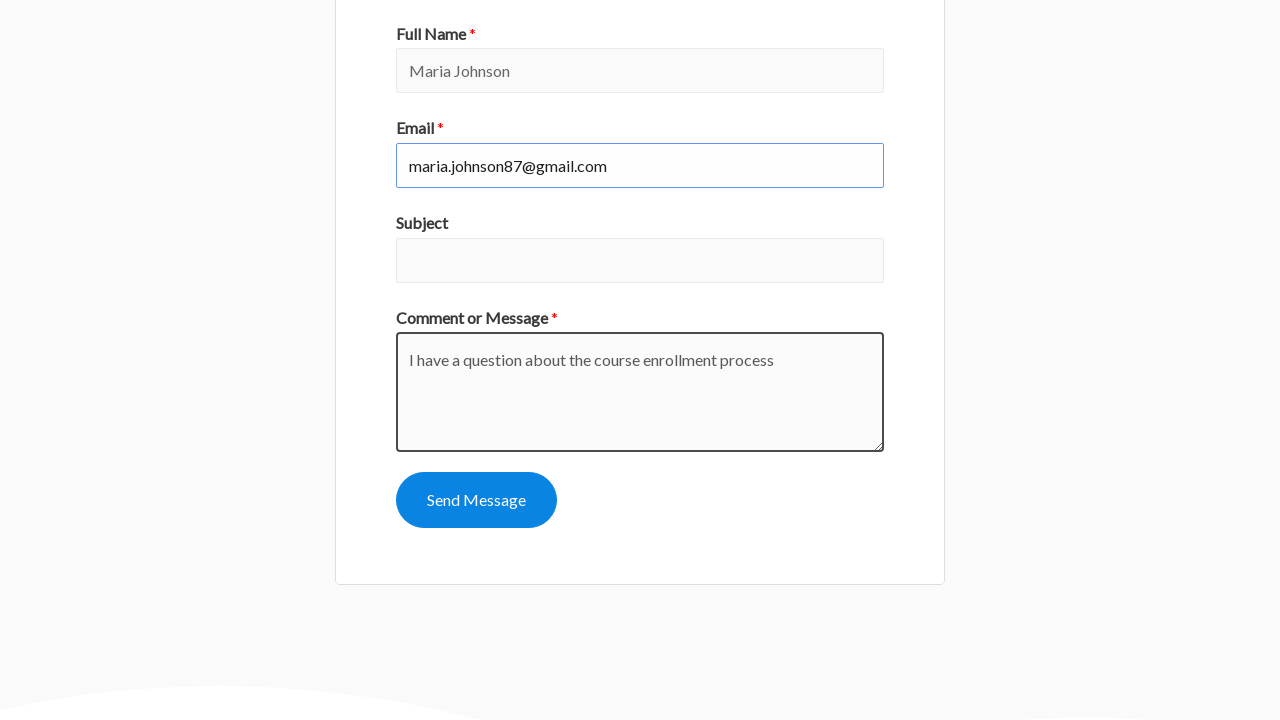

Clicked the submit button to send contact form at (476, 500) on button[type='submit']
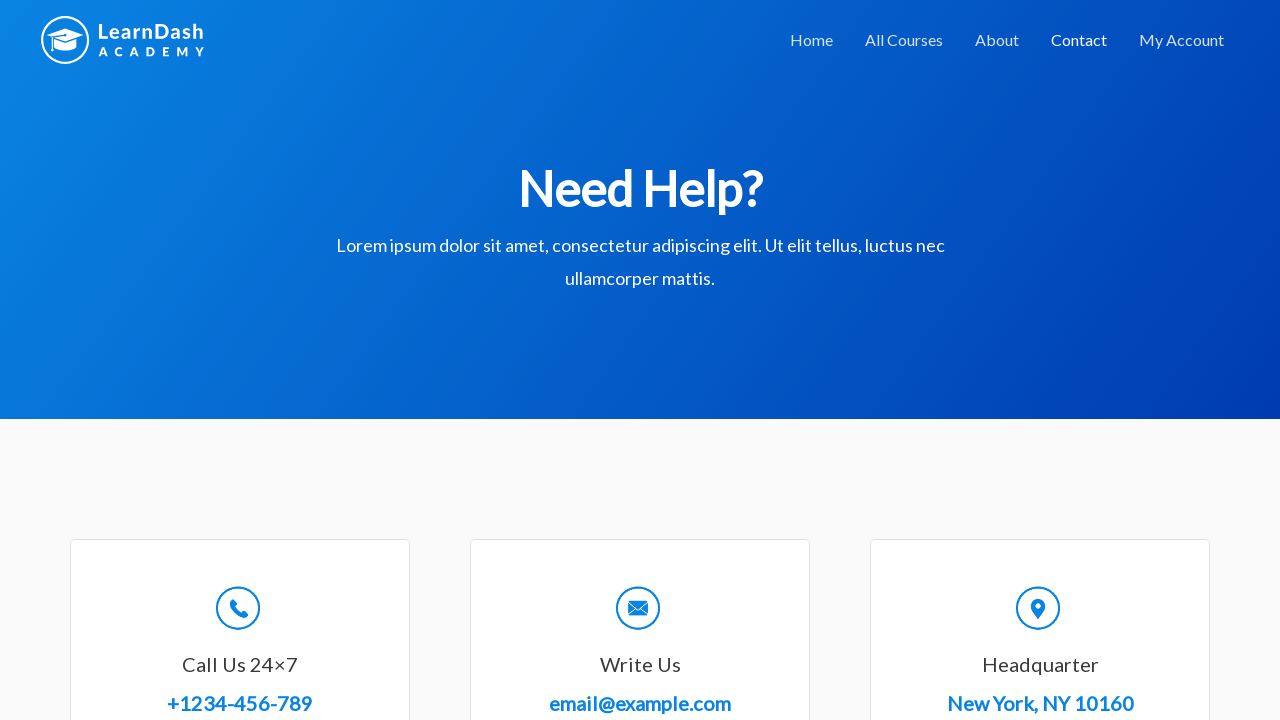

Contact form confirmation message appeared
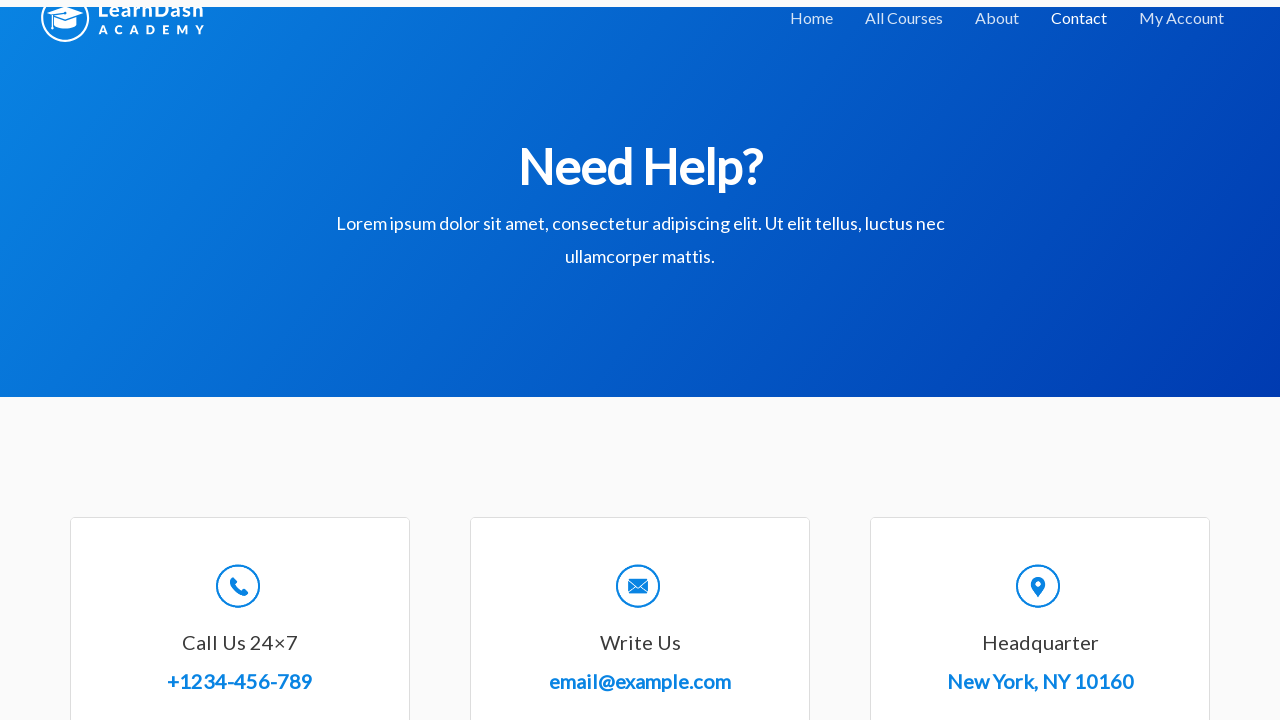

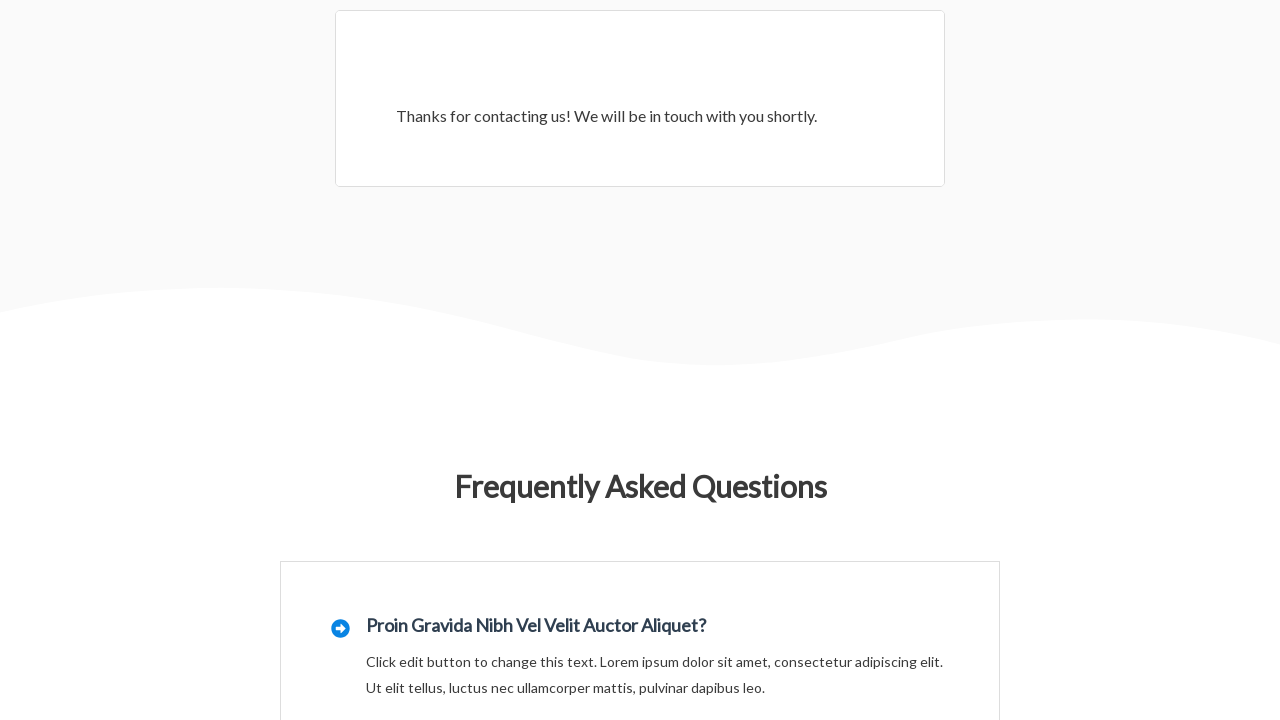